Tests file upload functionality by selecting a file using the file input, submitting the form, and verifying the upload success message is displayed.

Starting URL: https://the-internet.herokuapp.com/upload

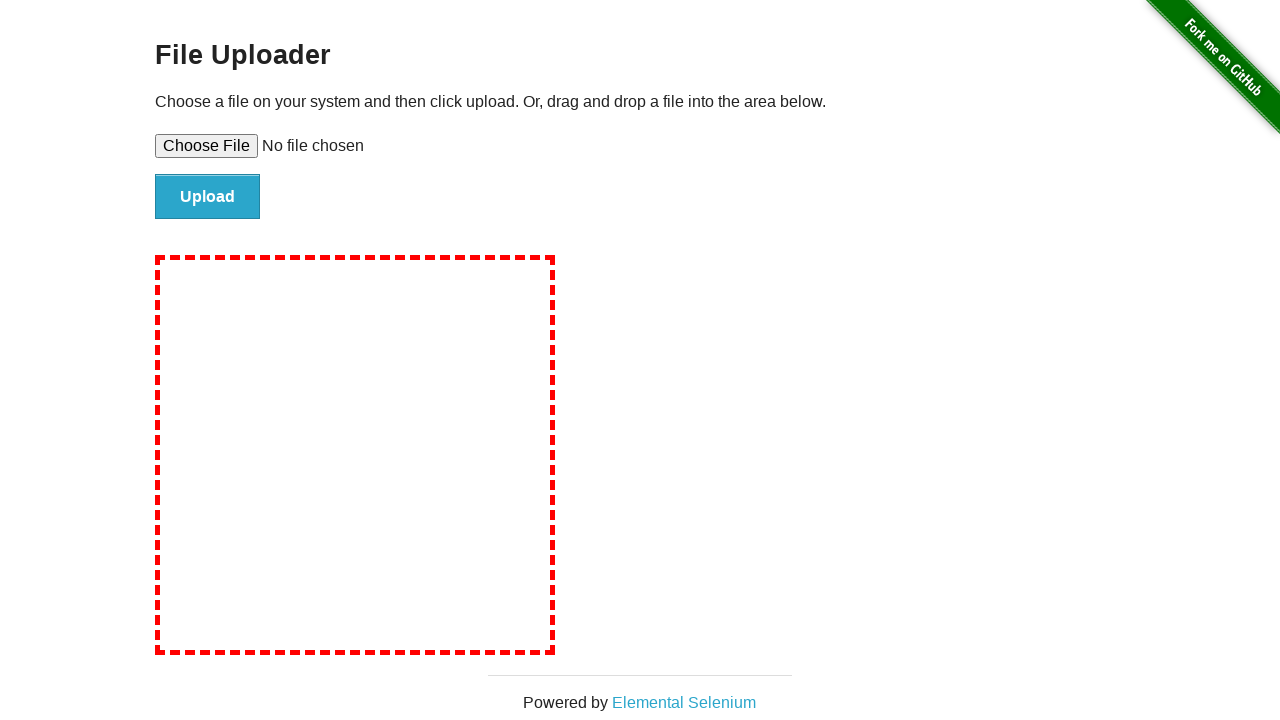

Created temporary test file for upload
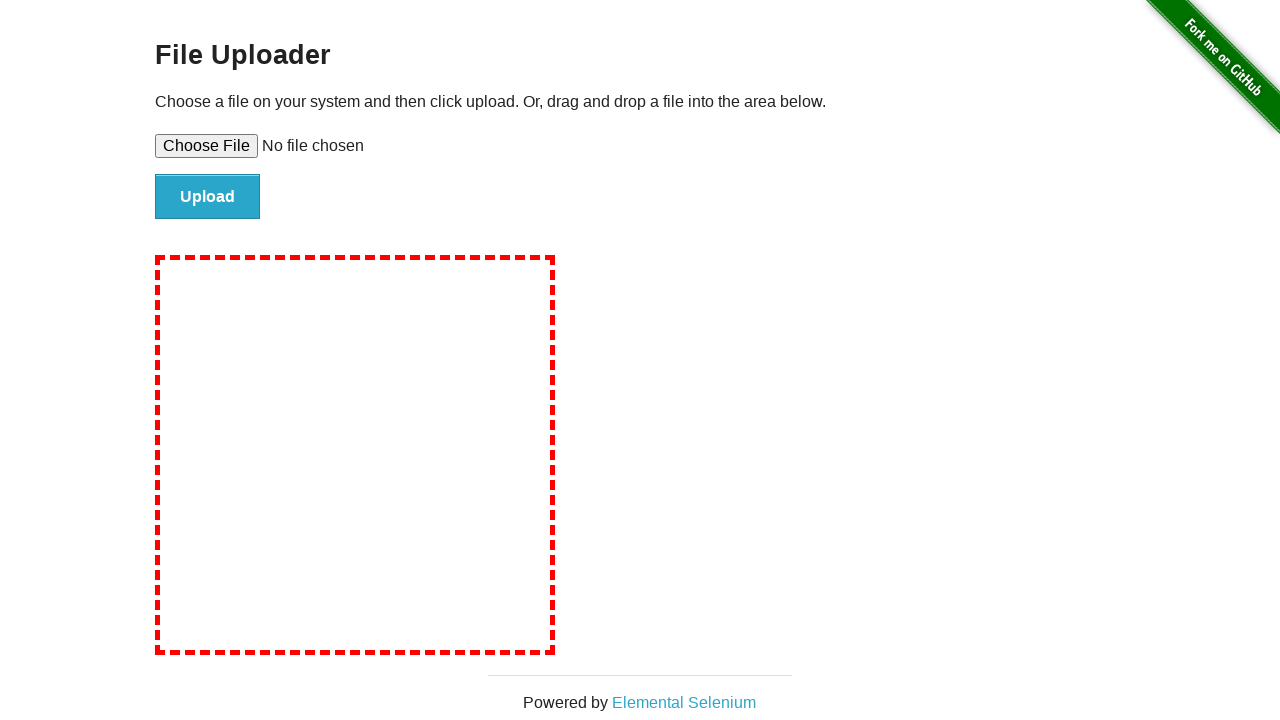

Selected file for upload using file input
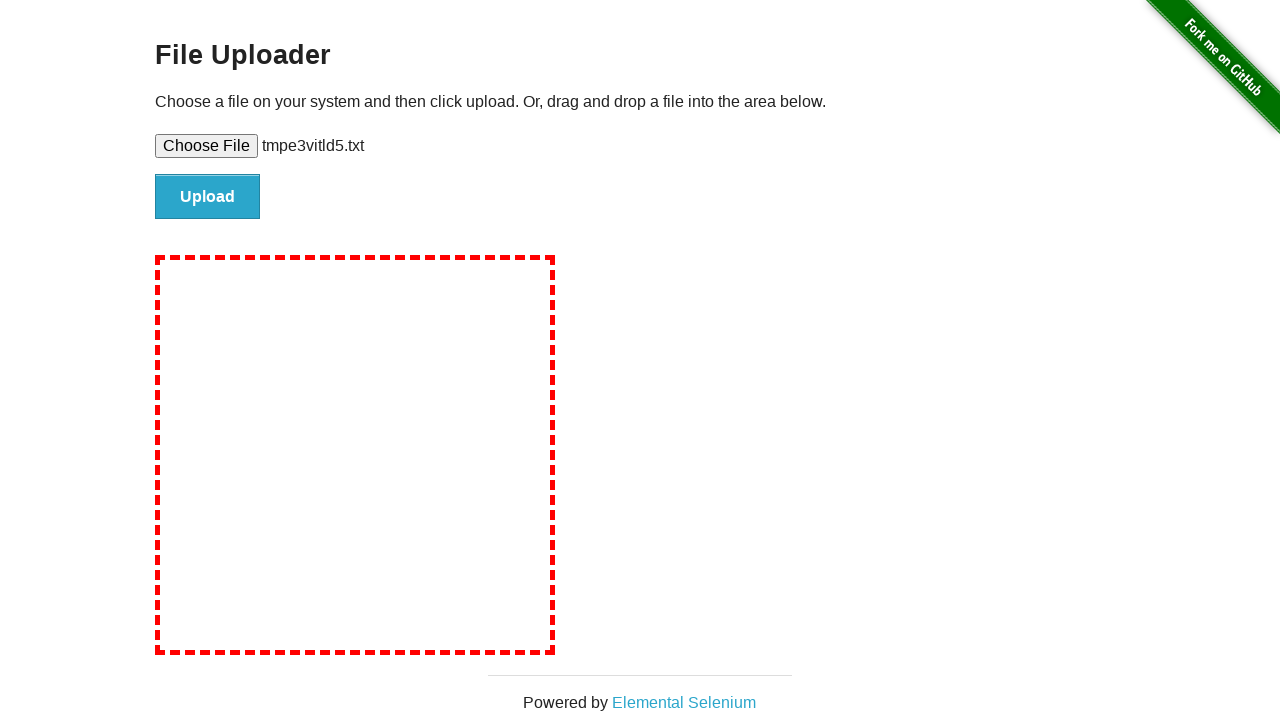

Clicked file submit button at (208, 197) on #file-submit
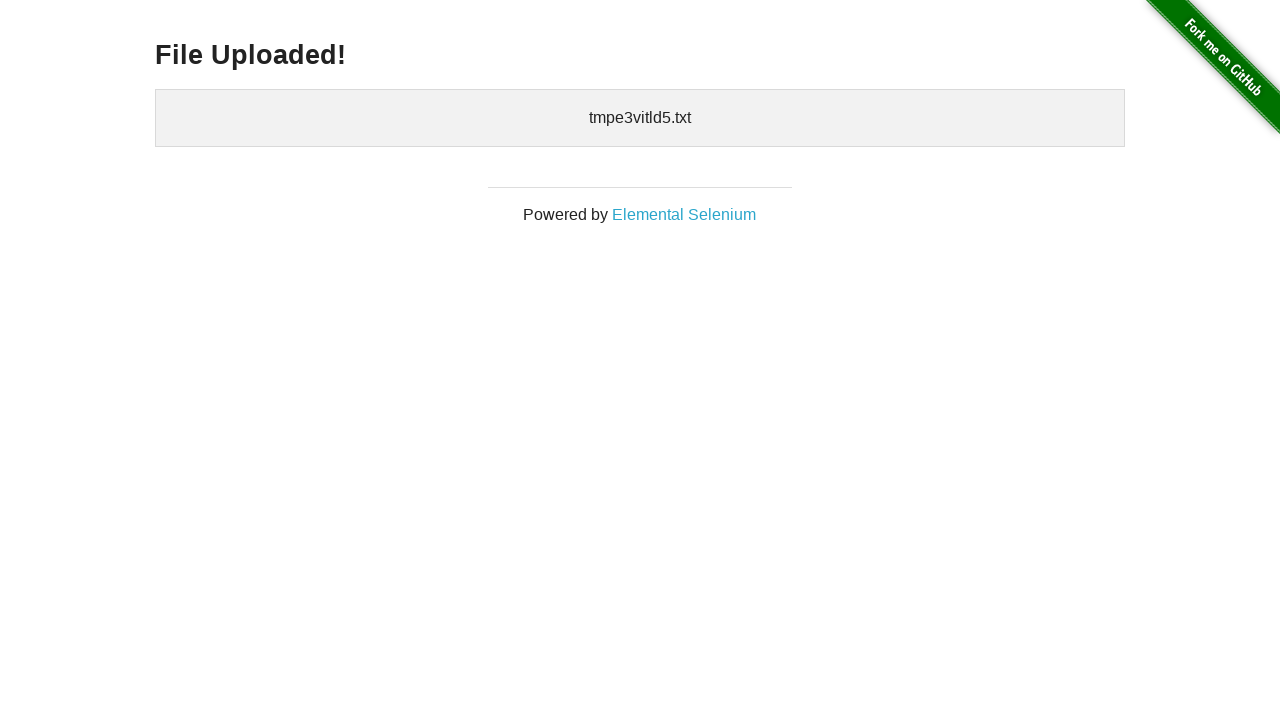

File upload success message loaded
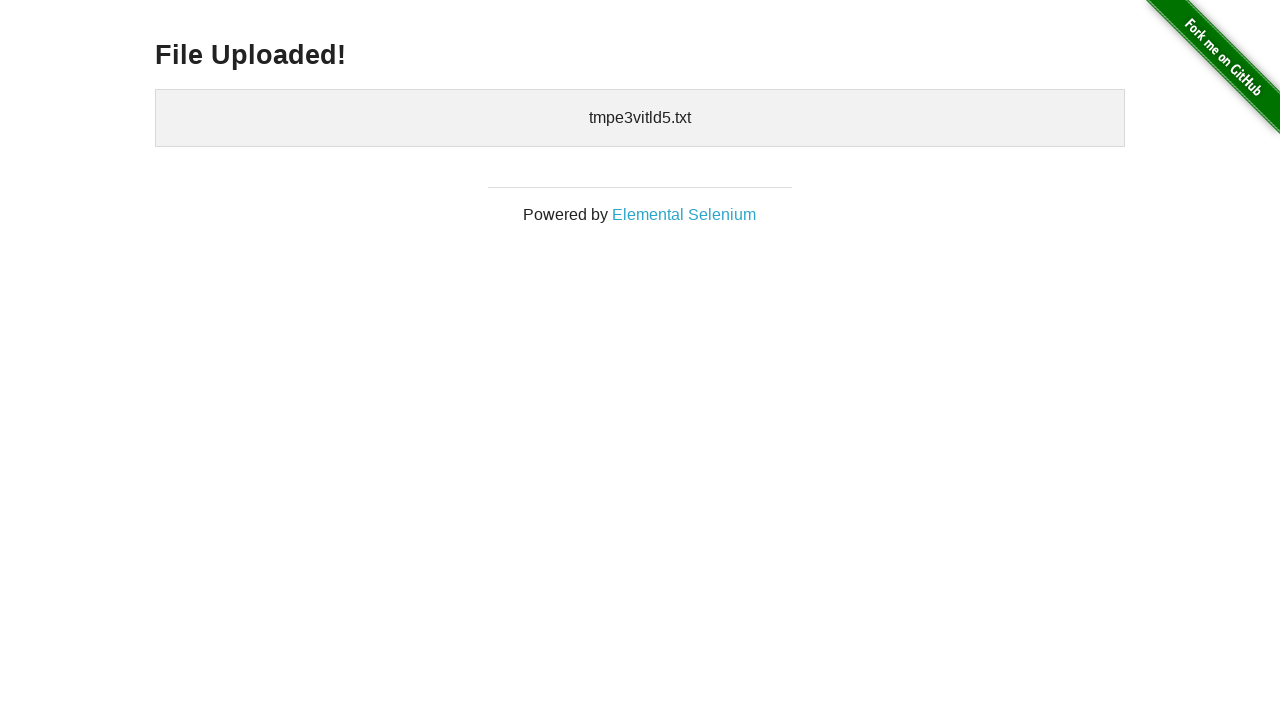

Retrieved upload result message text
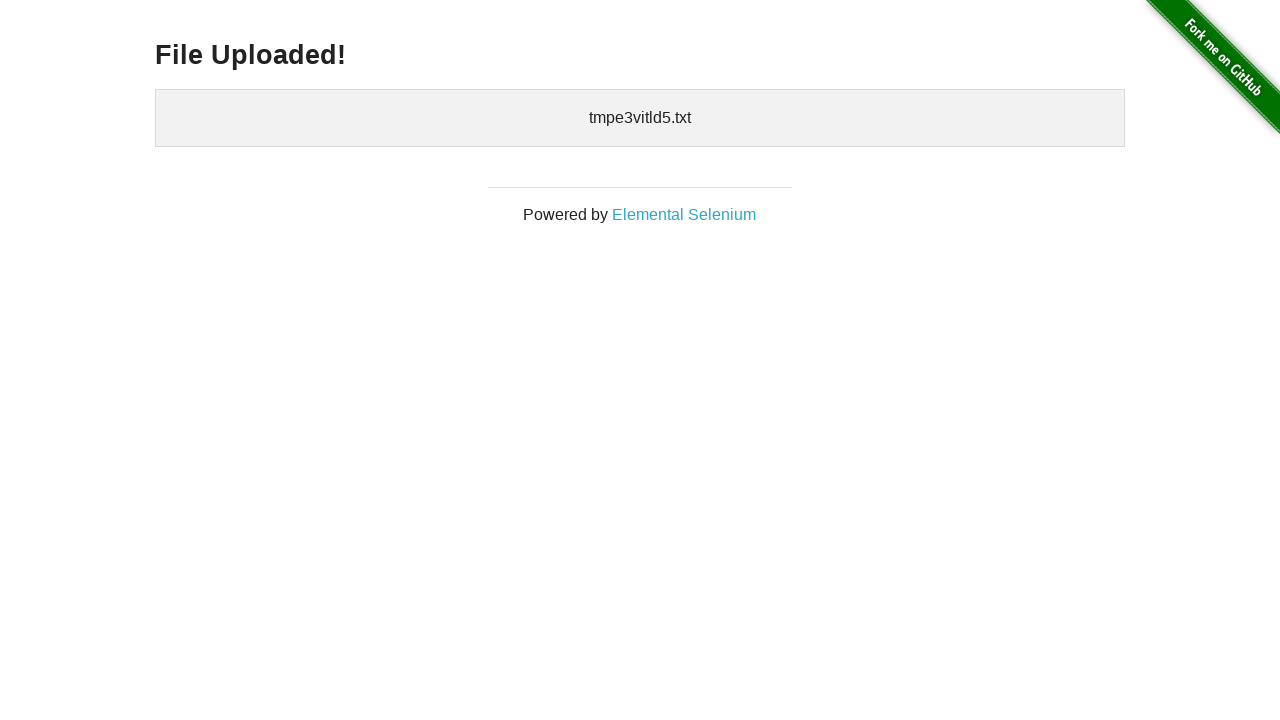

Verified 'File Uploaded!' message is displayed
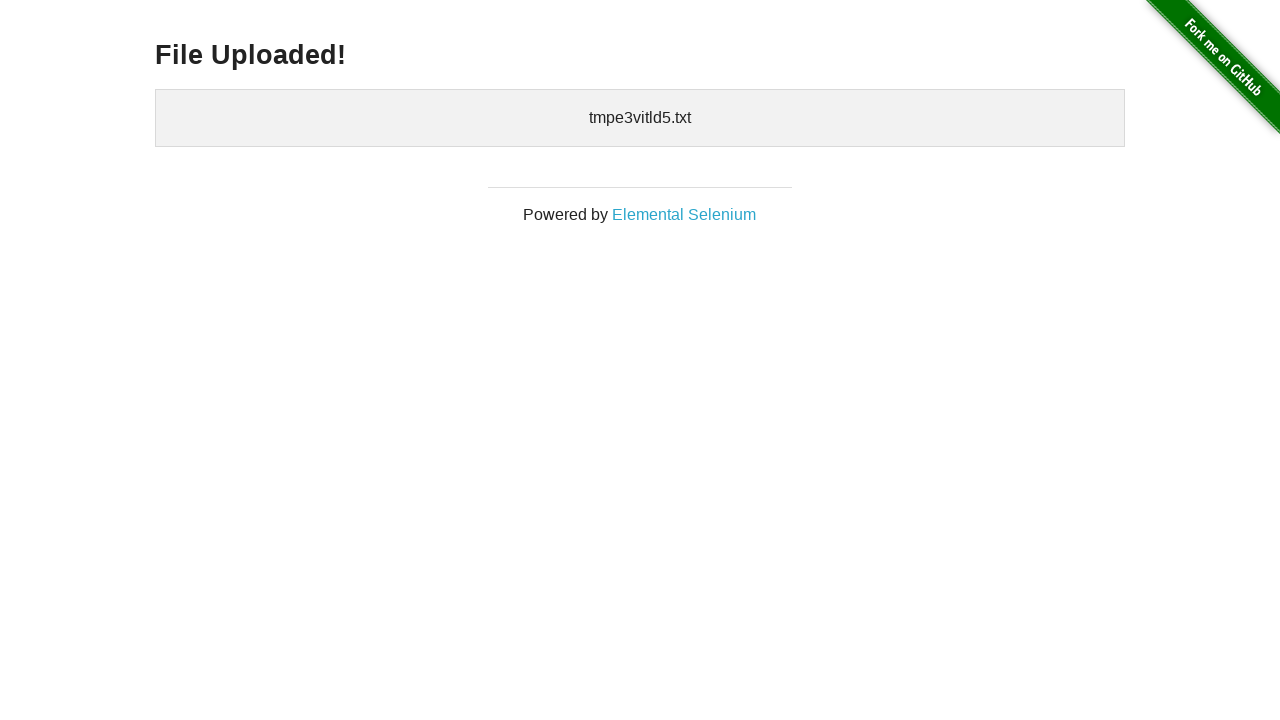

Cleaned up temporary test file
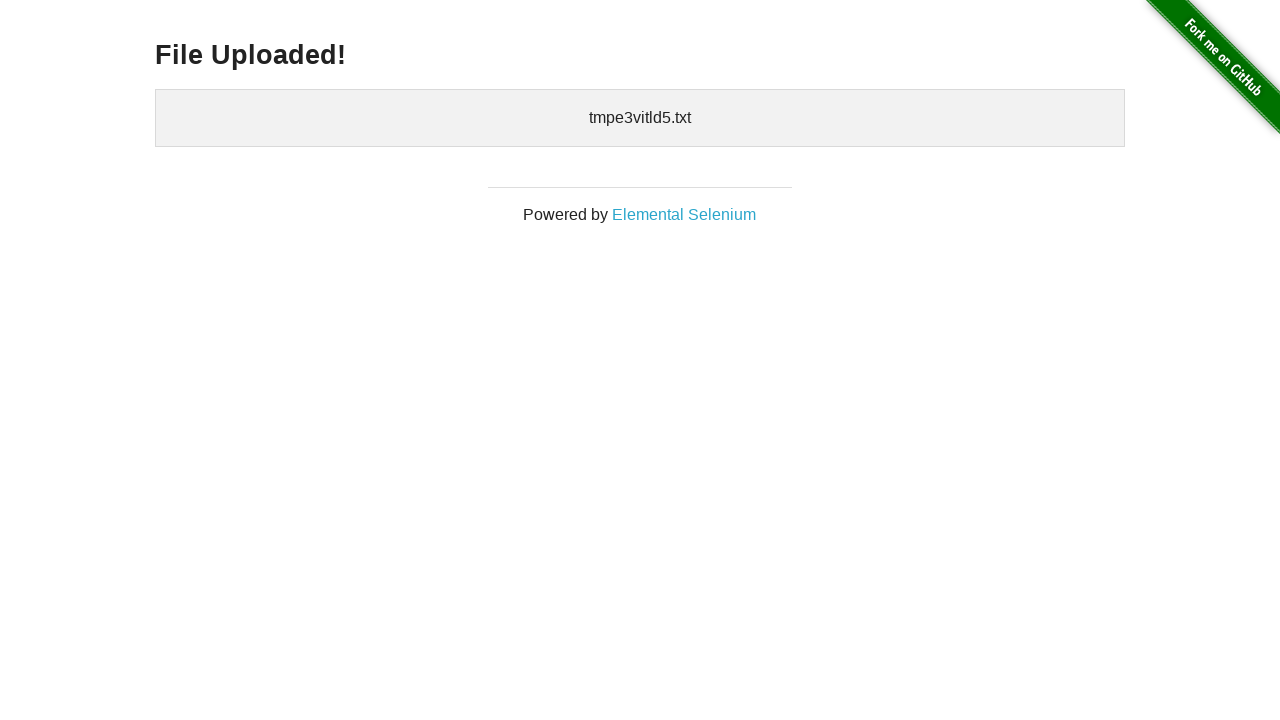

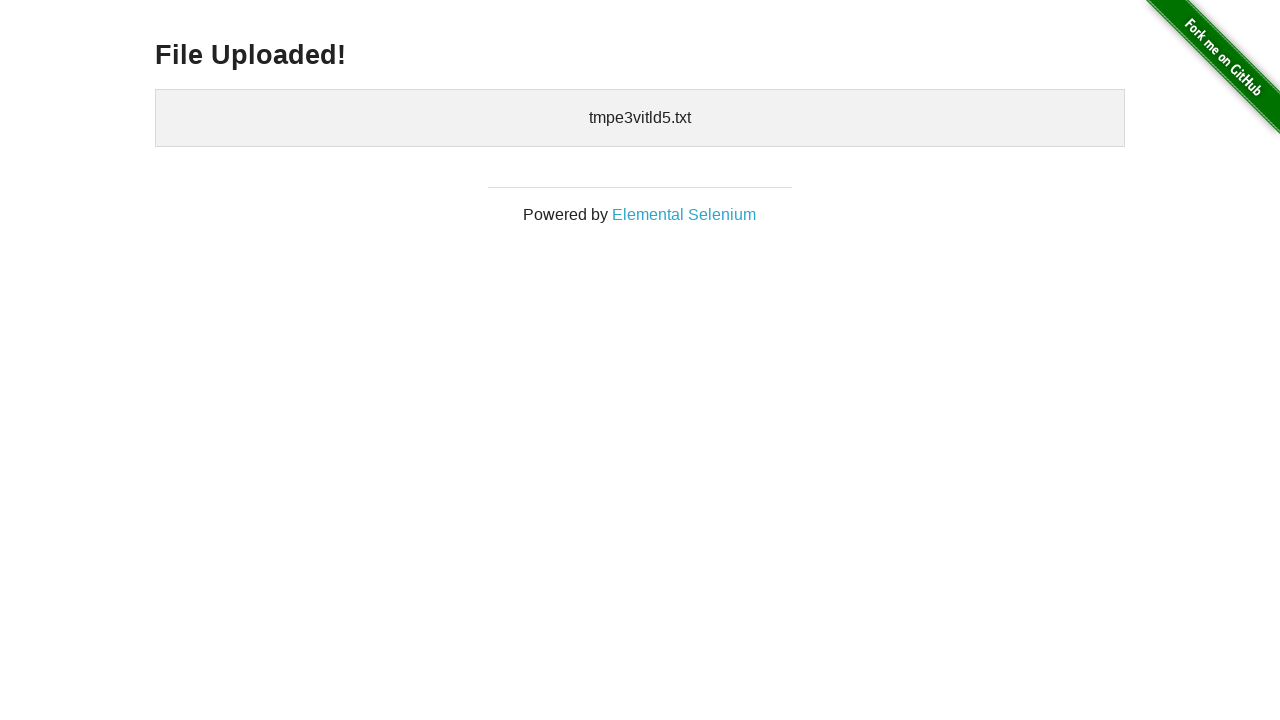